Tests drag and drop functionality by dragging an element to a drop target and verifying the "Dropped!" text appears

Starting URL: http://seleniumui.moderntester.pl/droppable.php

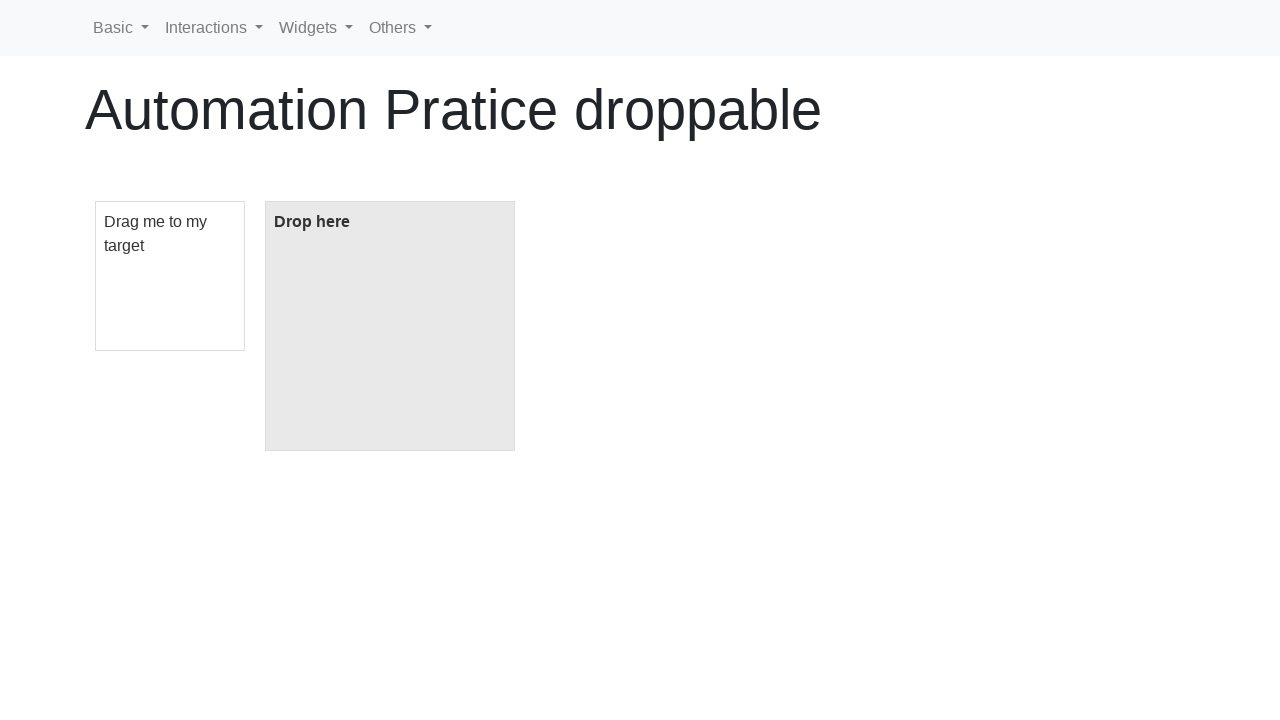

Dragged draggable element to drop target at (390, 326)
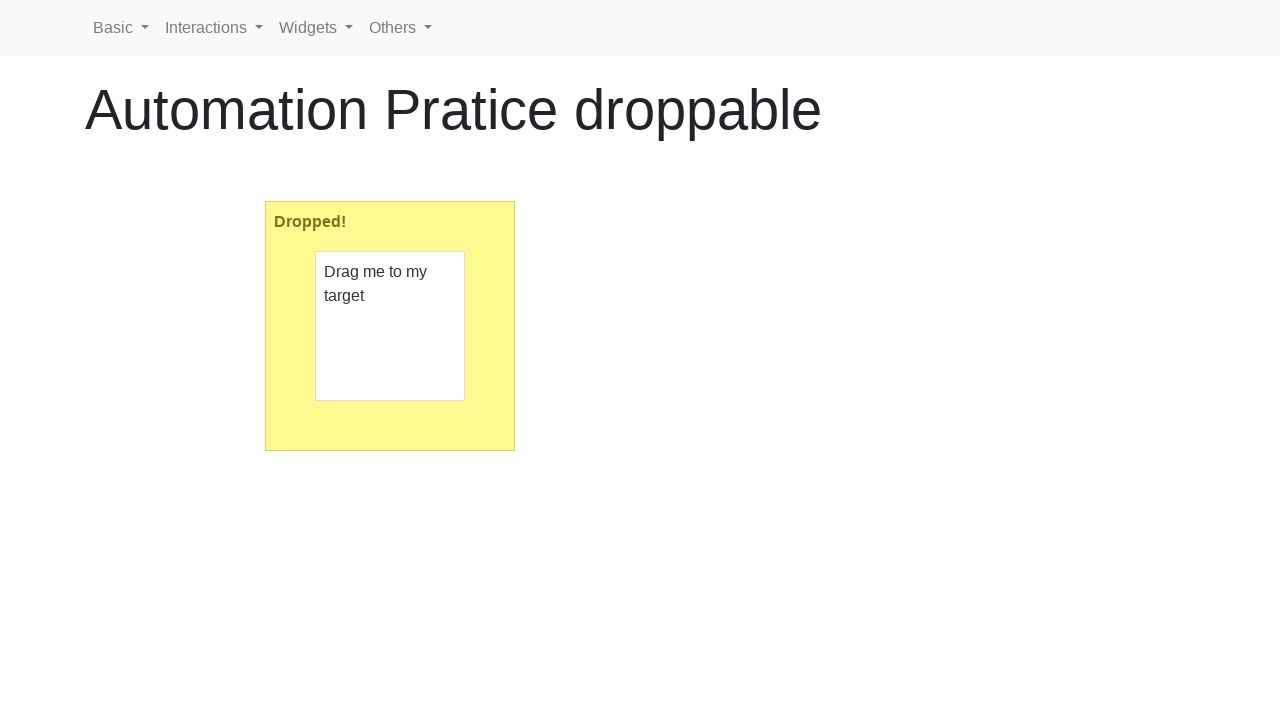

Verified 'Dropped!' text appeared in drop zone
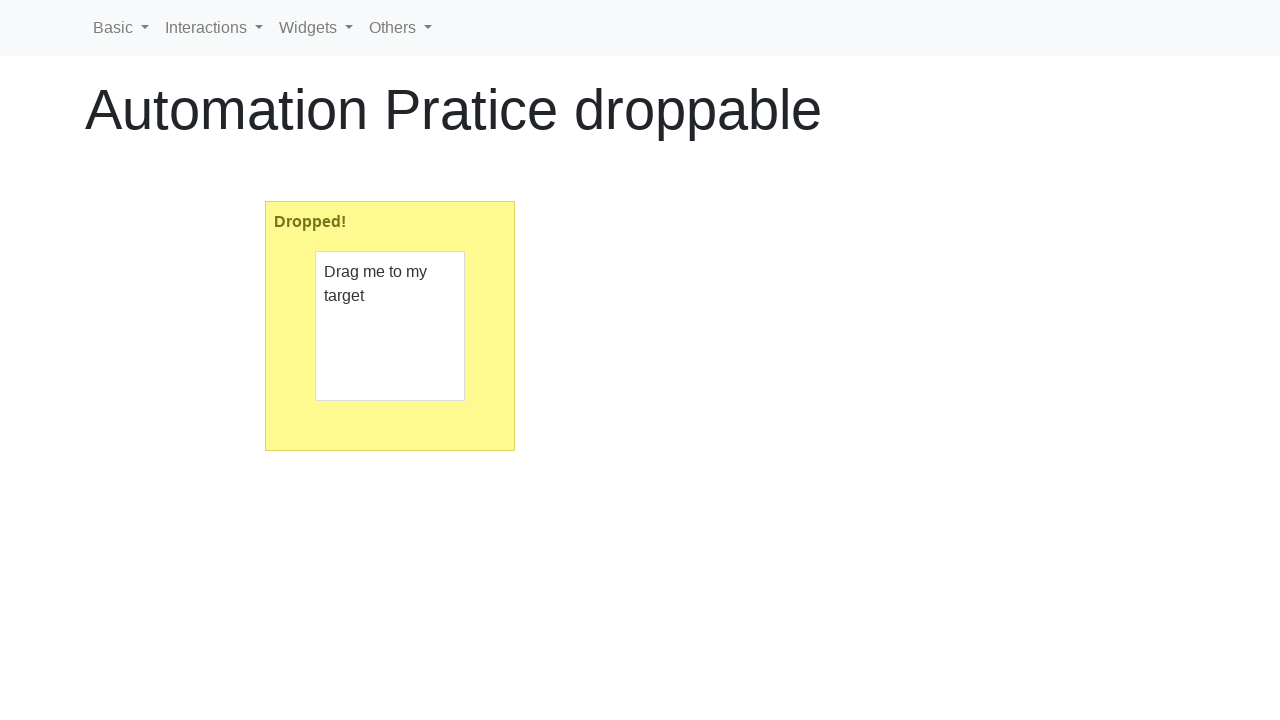

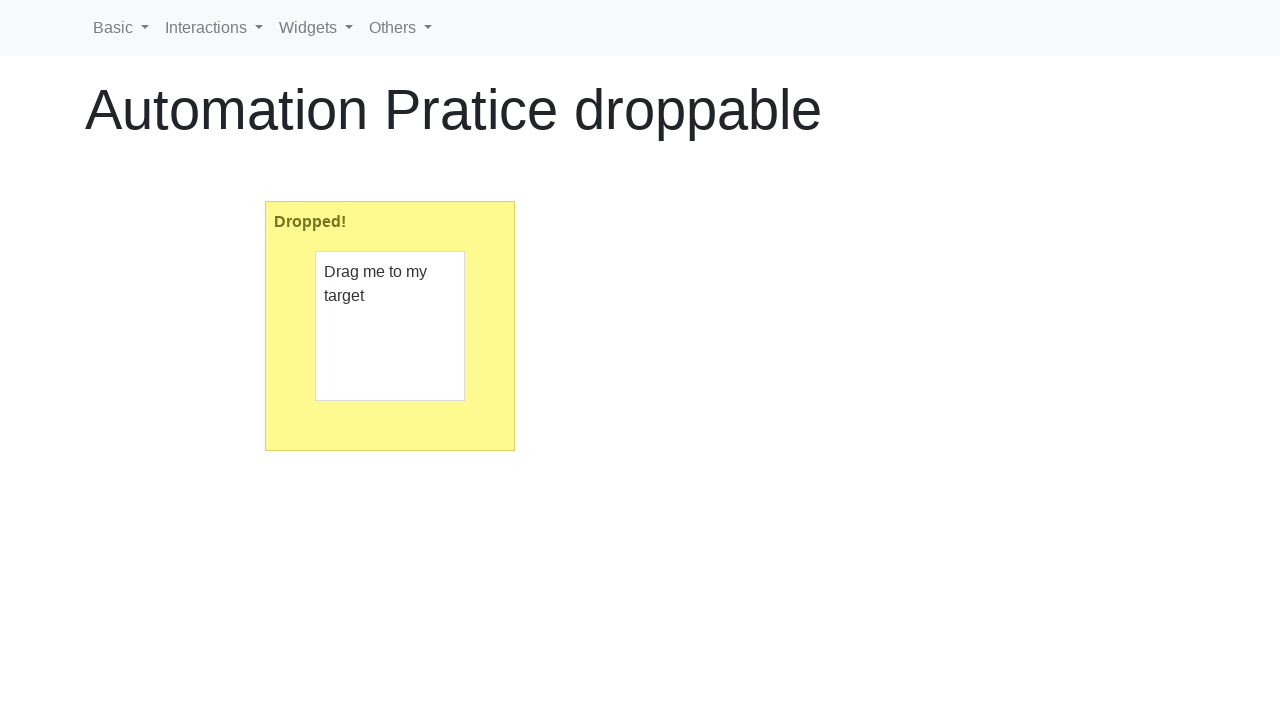